Tests form interaction by clicking a checkbox, extracting the checkbox label text, using that text to select a dropdown option, filling a text field, triggering an alert, and verifying the alert message contains the expected text.

Starting URL: https://rahulshettyacademy.com/AutomationPractice/

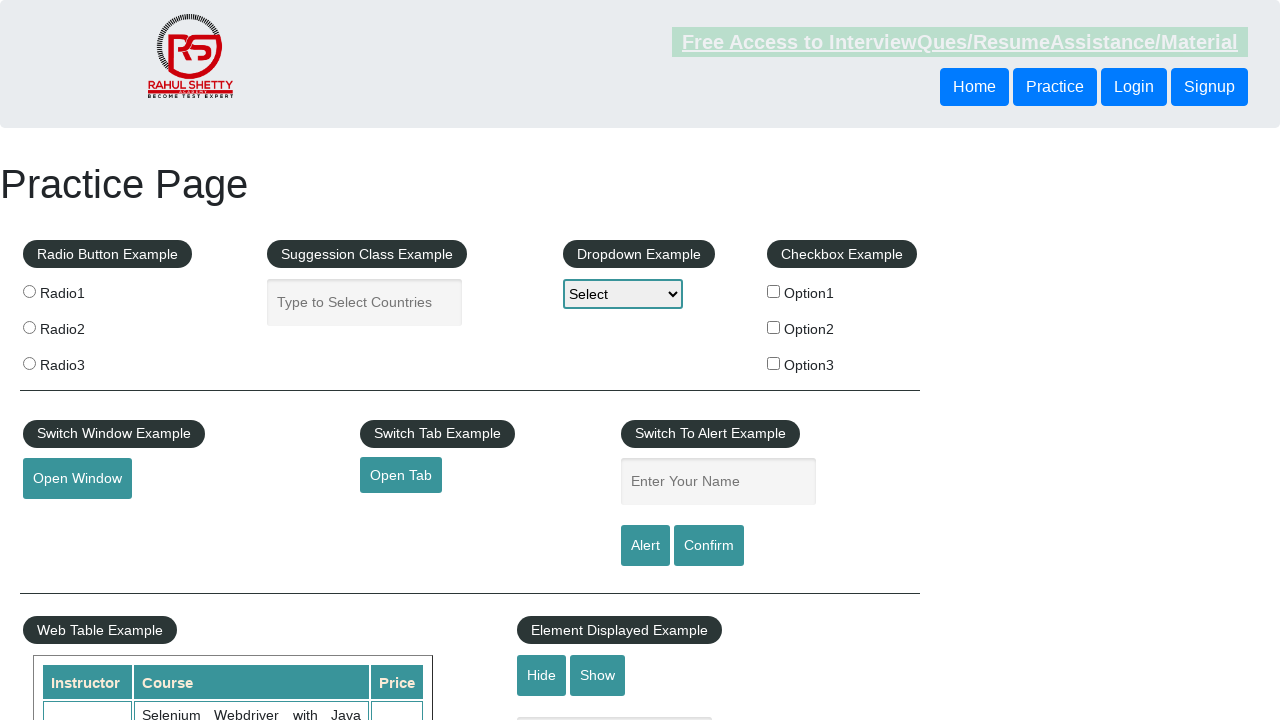

Clicked checkbox option 3 at (774, 363) on #checkBoxOption3
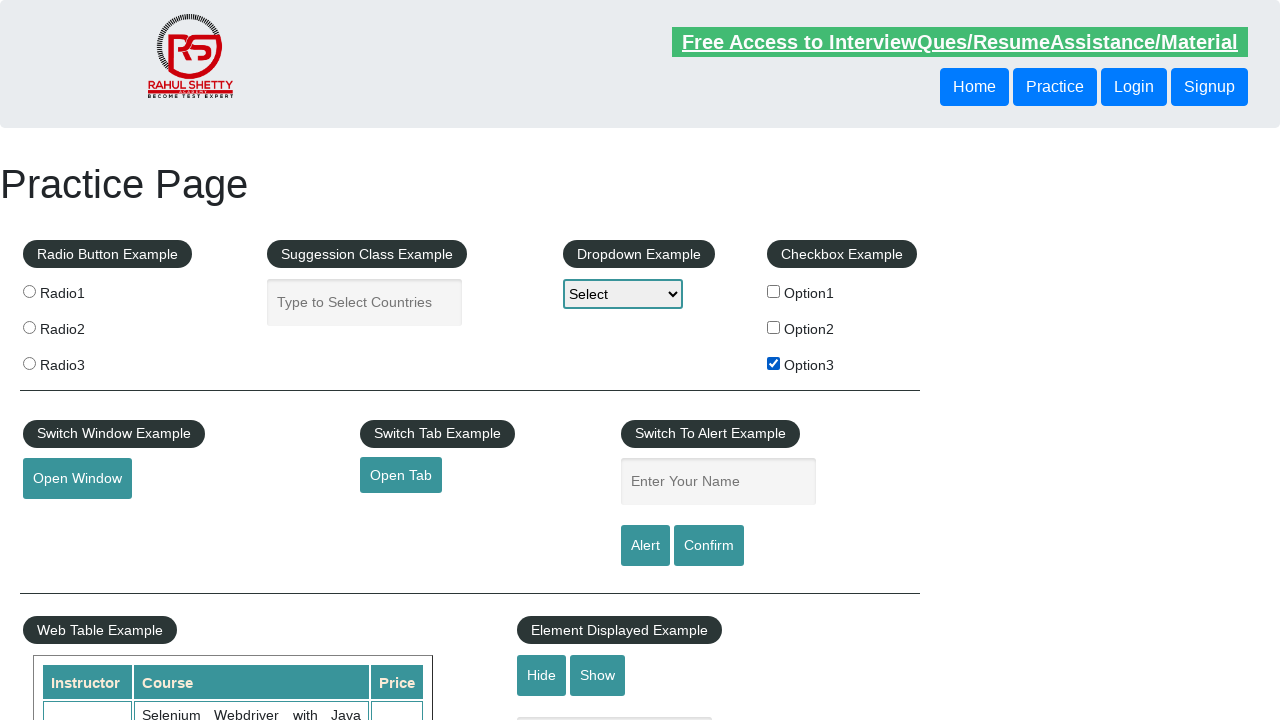

Extracted checkbox label text: 'Option3'
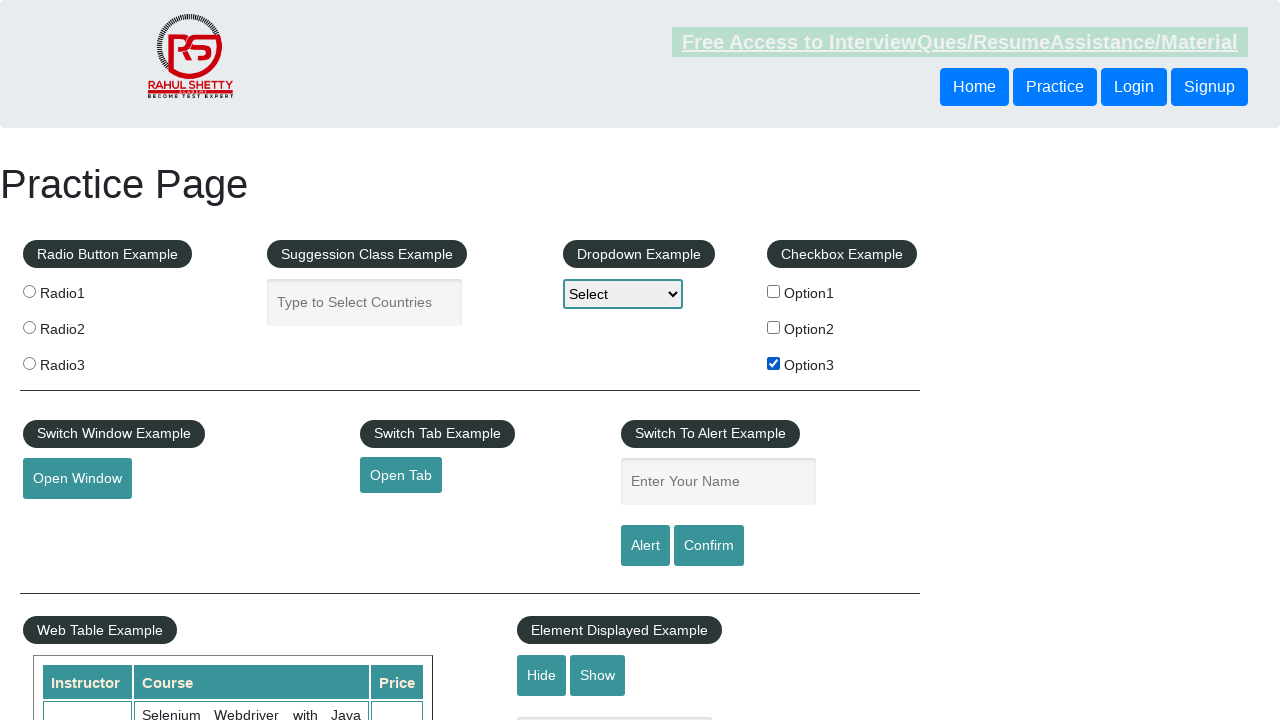

Selected dropdown option matching label 'Option3' on #dropdown-class-example
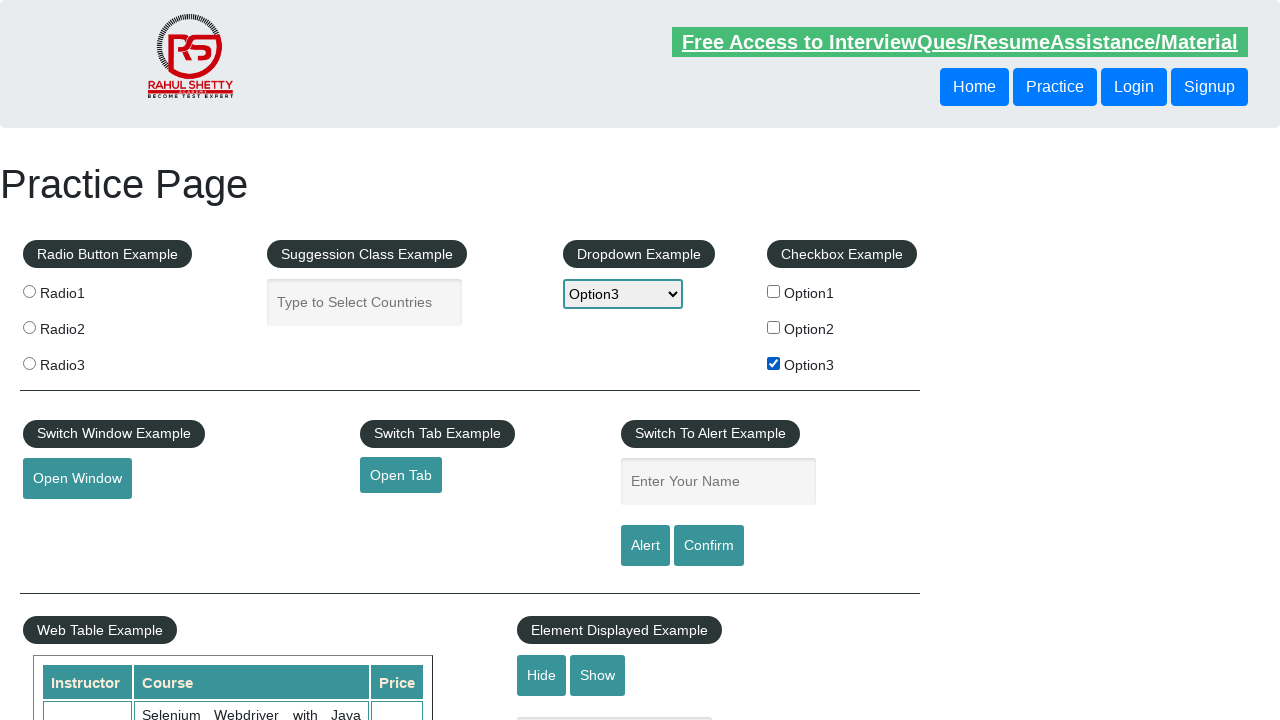

Filled name field with text 'Option3' on #name
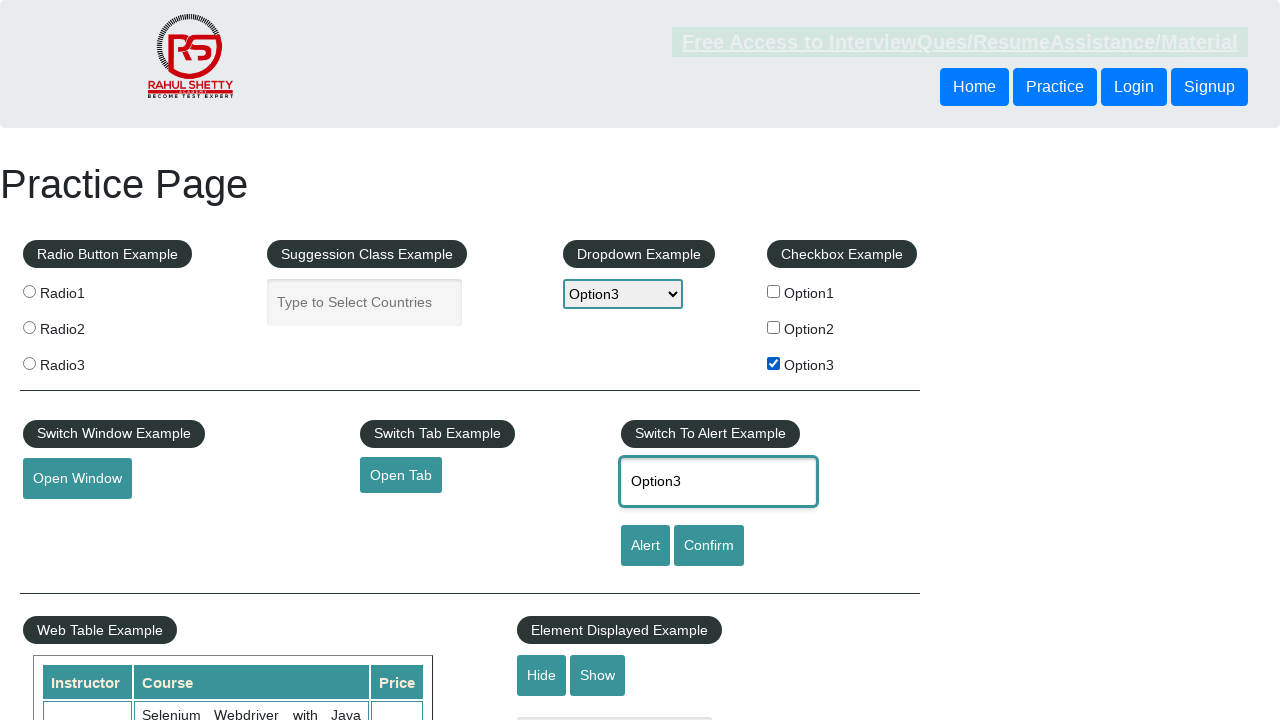

Clicked alert button to trigger alert dialog at (645, 546) on #alertbtn
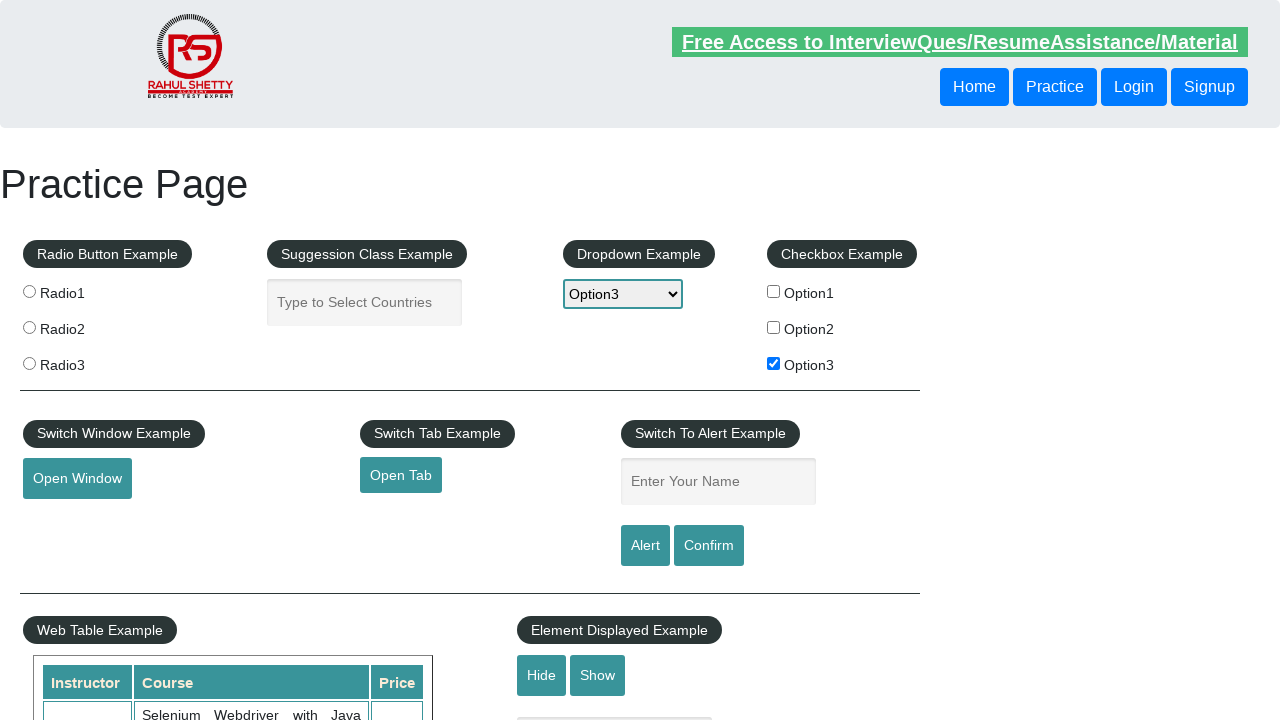

Set up alert dialog handler to accept alerts
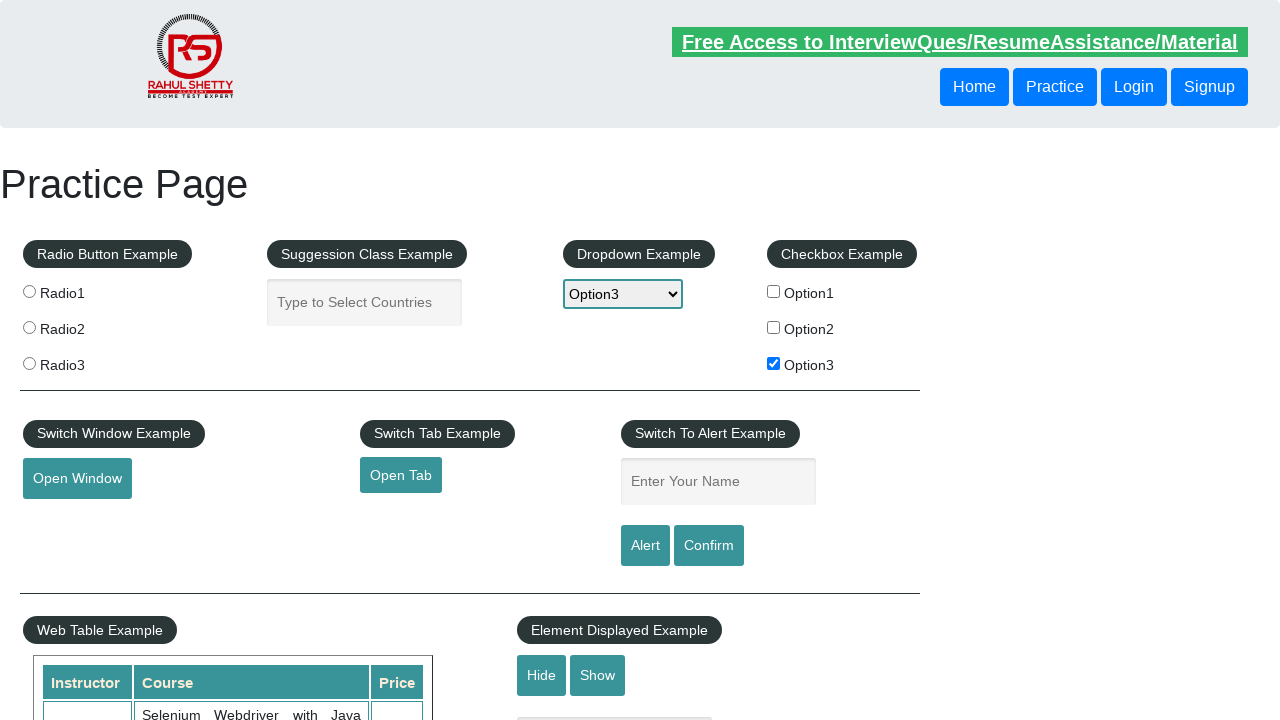

Waited for alert to be processed
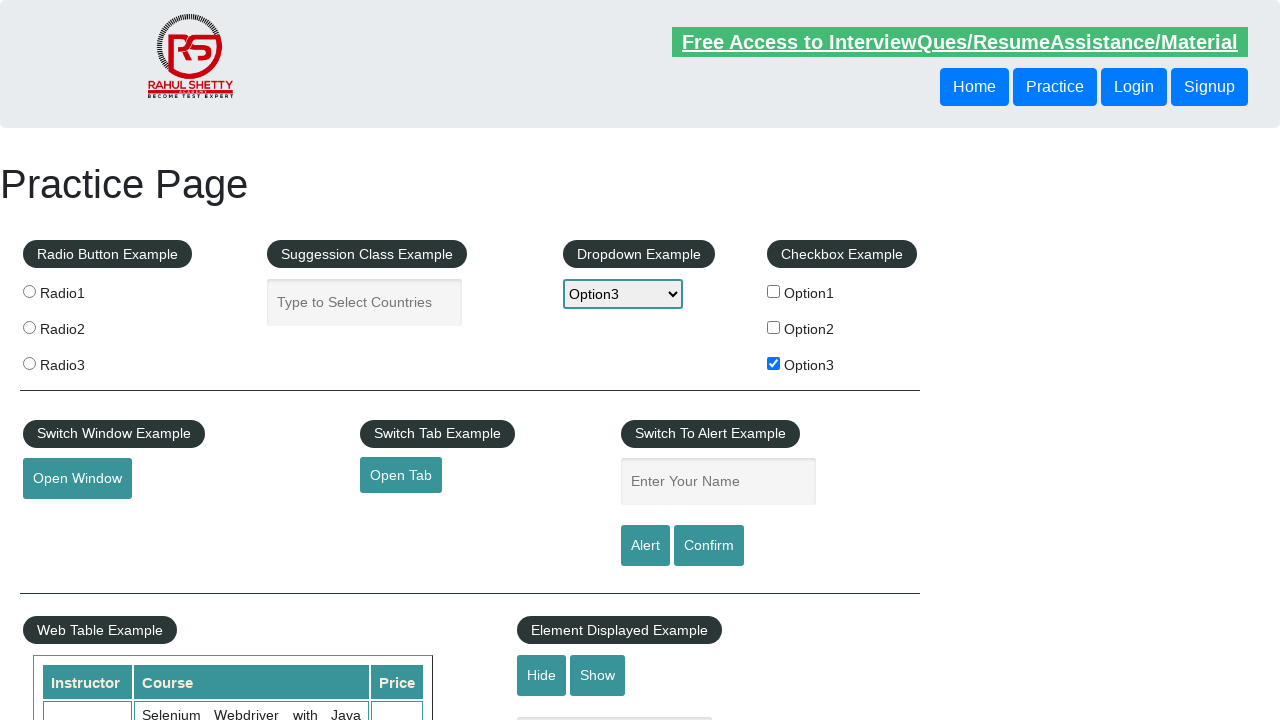

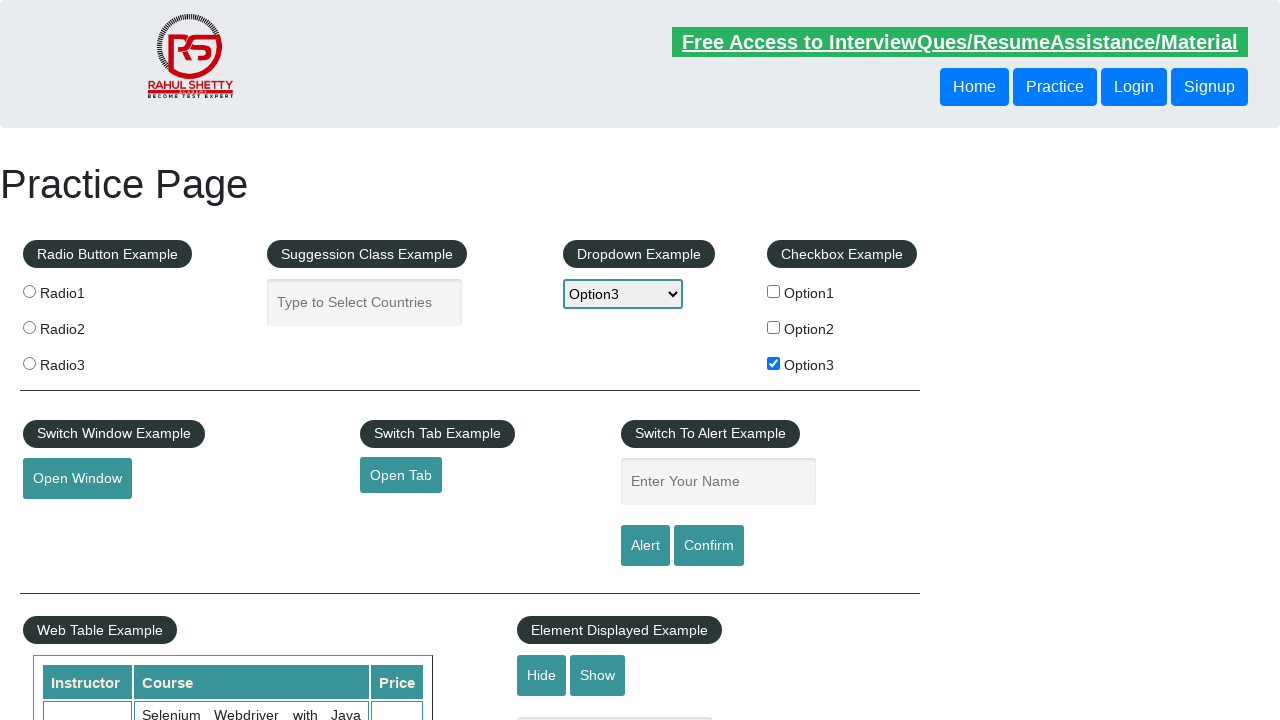